Tests a demo form by filling out various fields including personal information, selecting options from dropdowns, and submitting the form

Starting URL: https://katalon-test.s3.amazonaws.com/demo-aut/dist/html/form.html

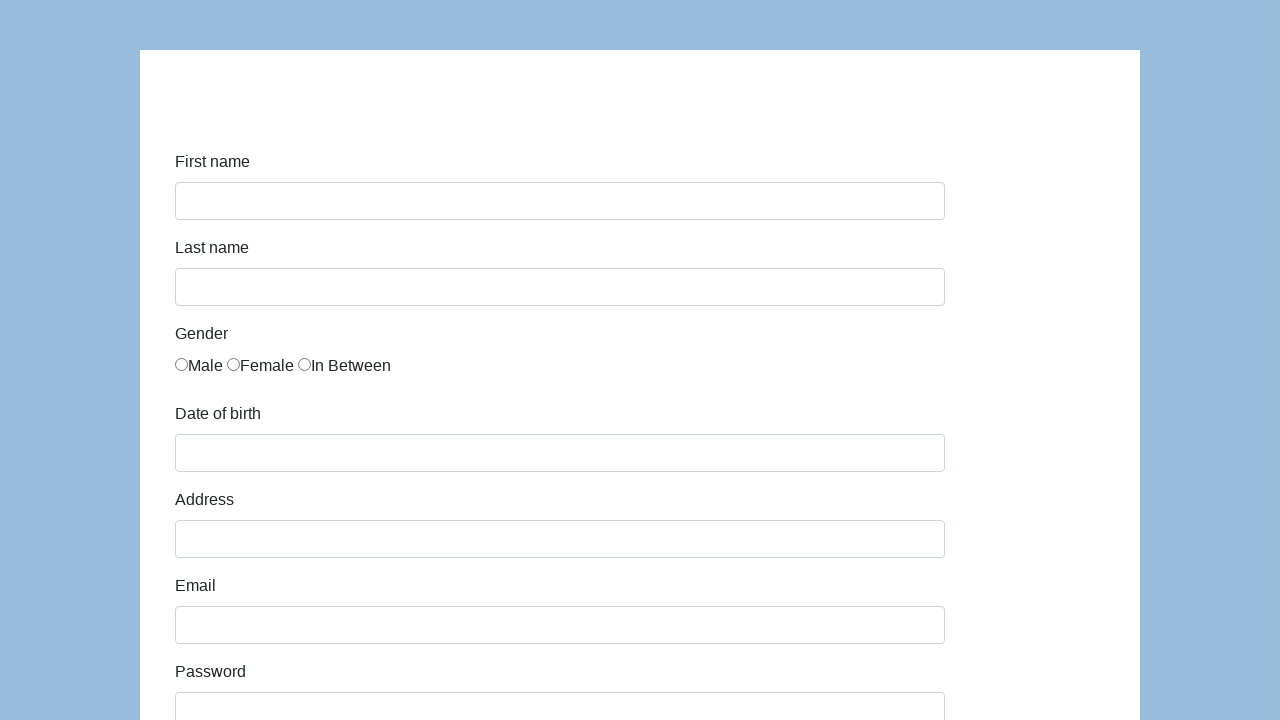

Filled first name field with 'Karol' on #first-name
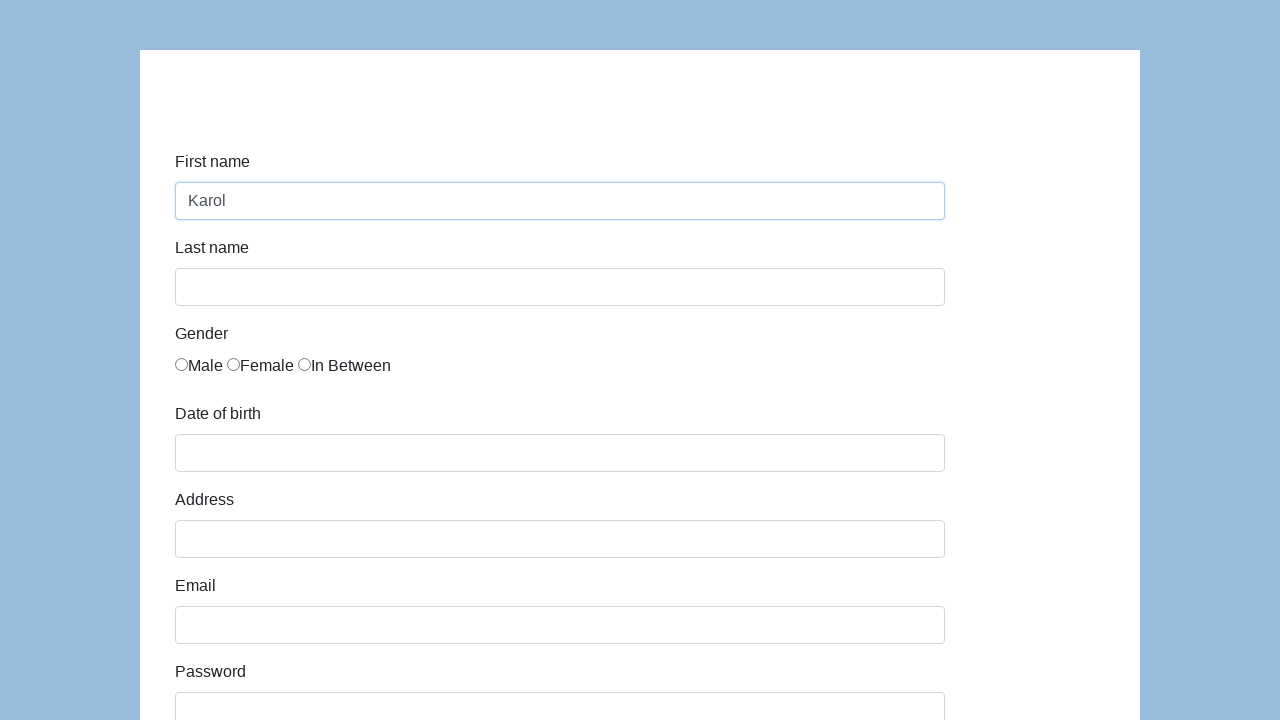

Filled last name field with 'Kowalski' on #last-name
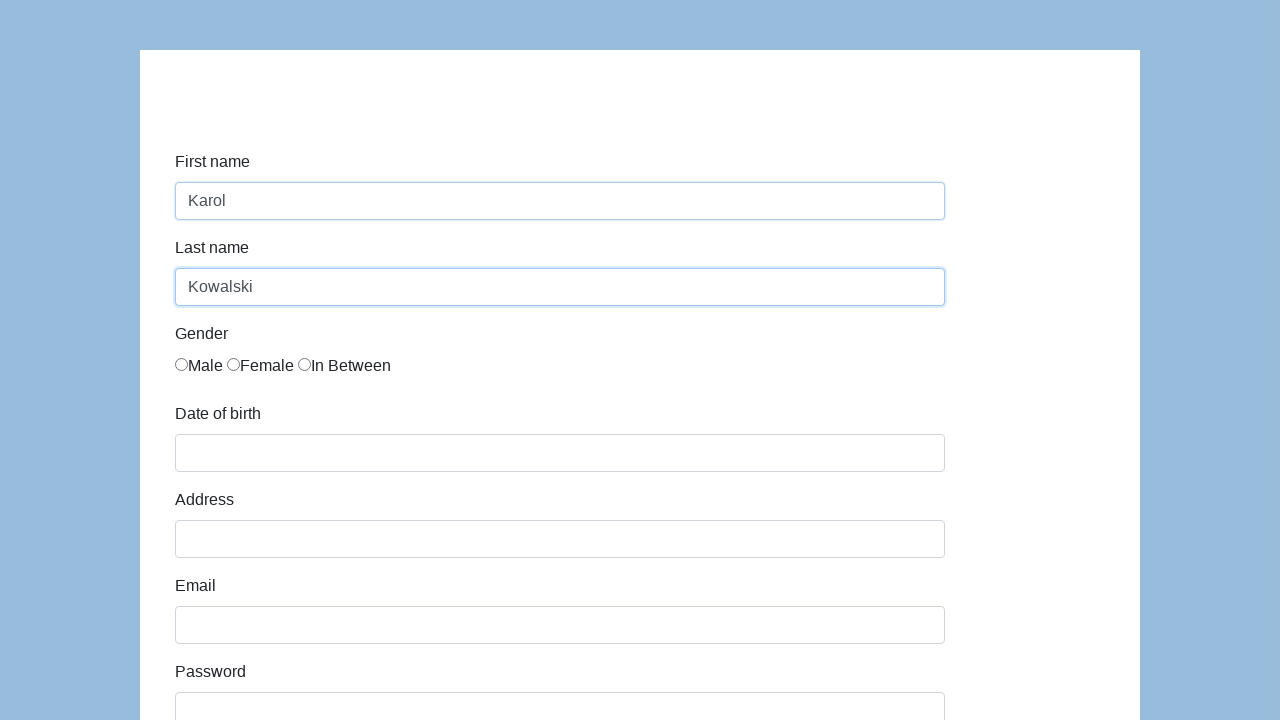

Selected Male gender option at (182, 364) on xpath=/html/body/div/div/form/div[3]/div/div/label[1]/input
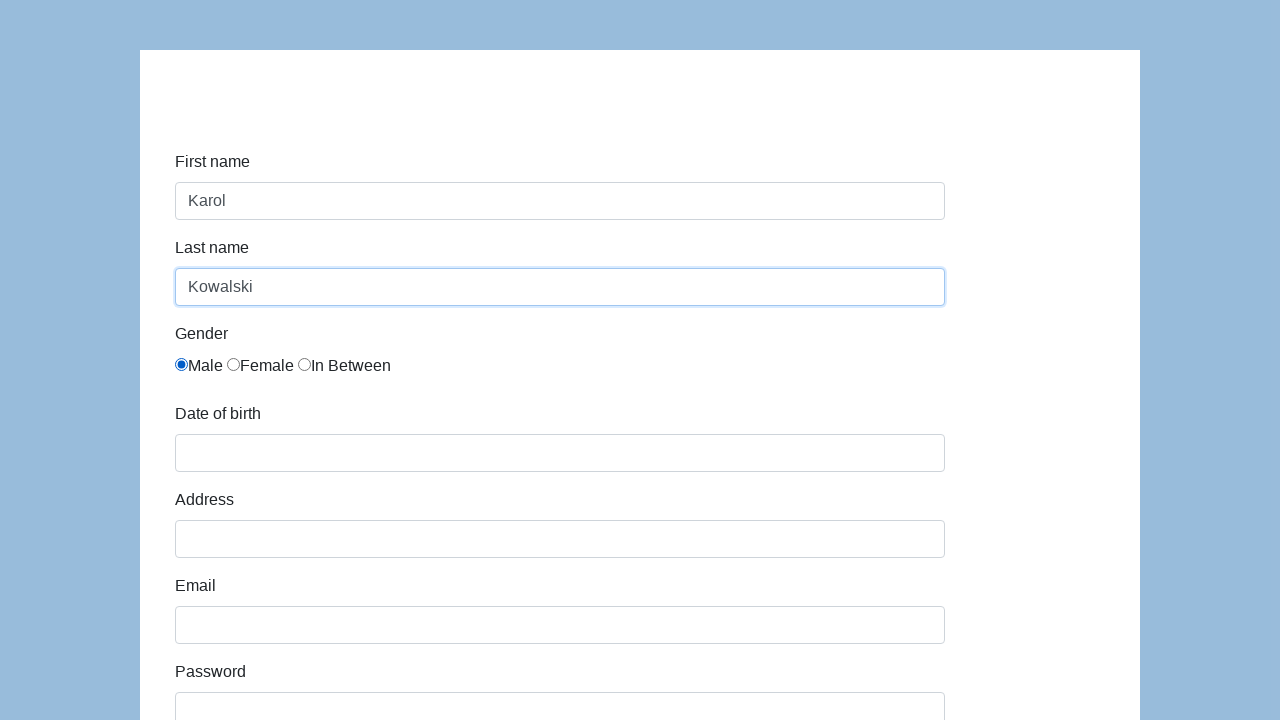

Filled date of birth field with '05/22/2010' on #dob
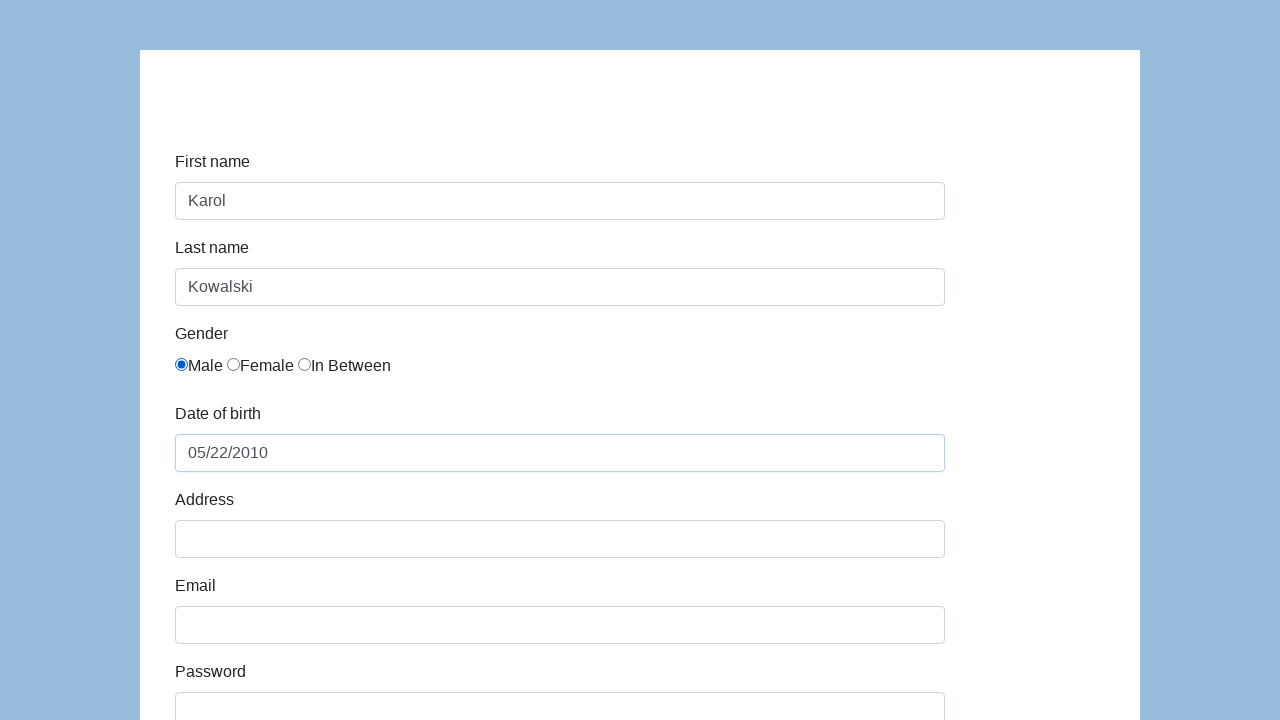

Filled address field with 'Prosta 51' on #address
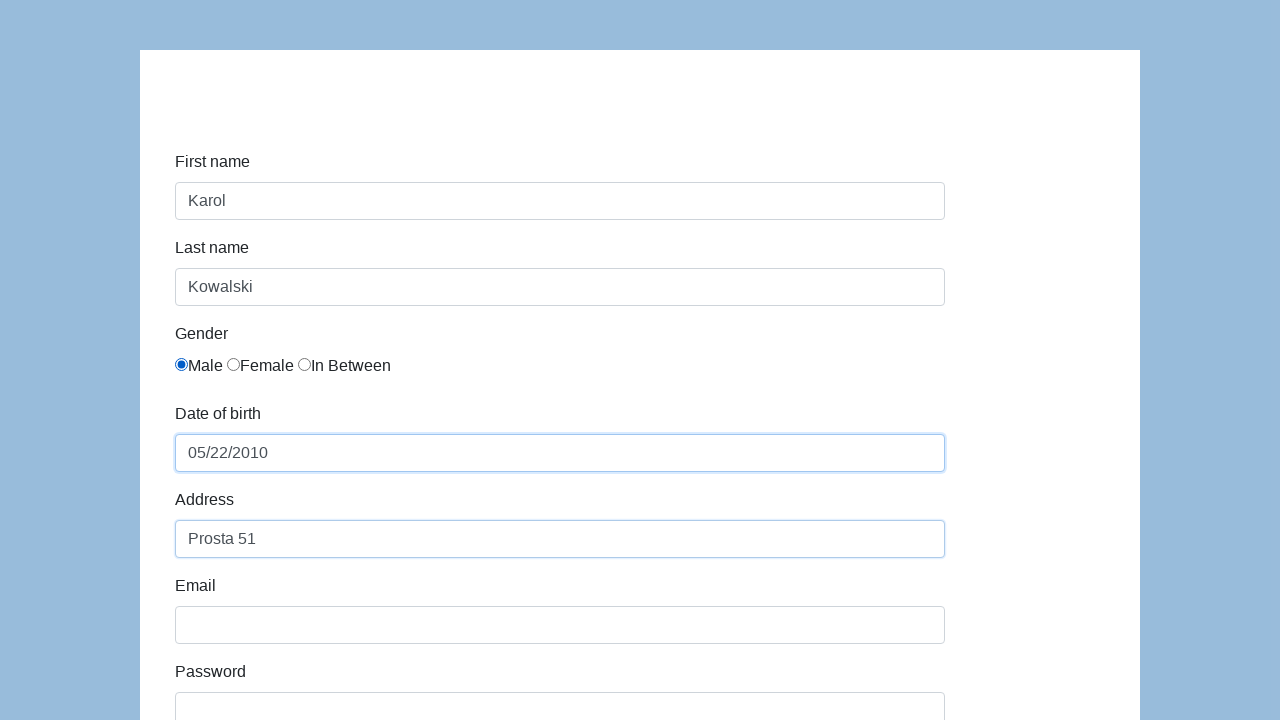

Filled email field with 'karol.kowalski@mailinator.com' on #email
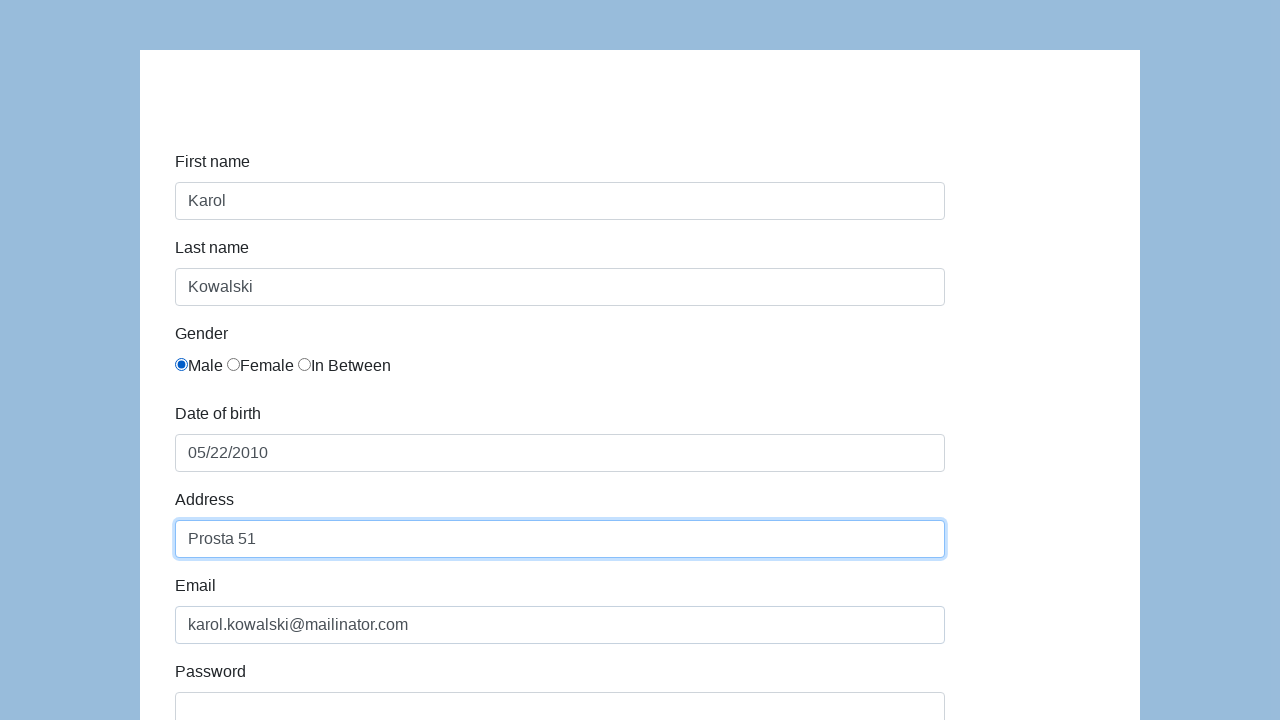

Filled password field with 'Pass123' on #password
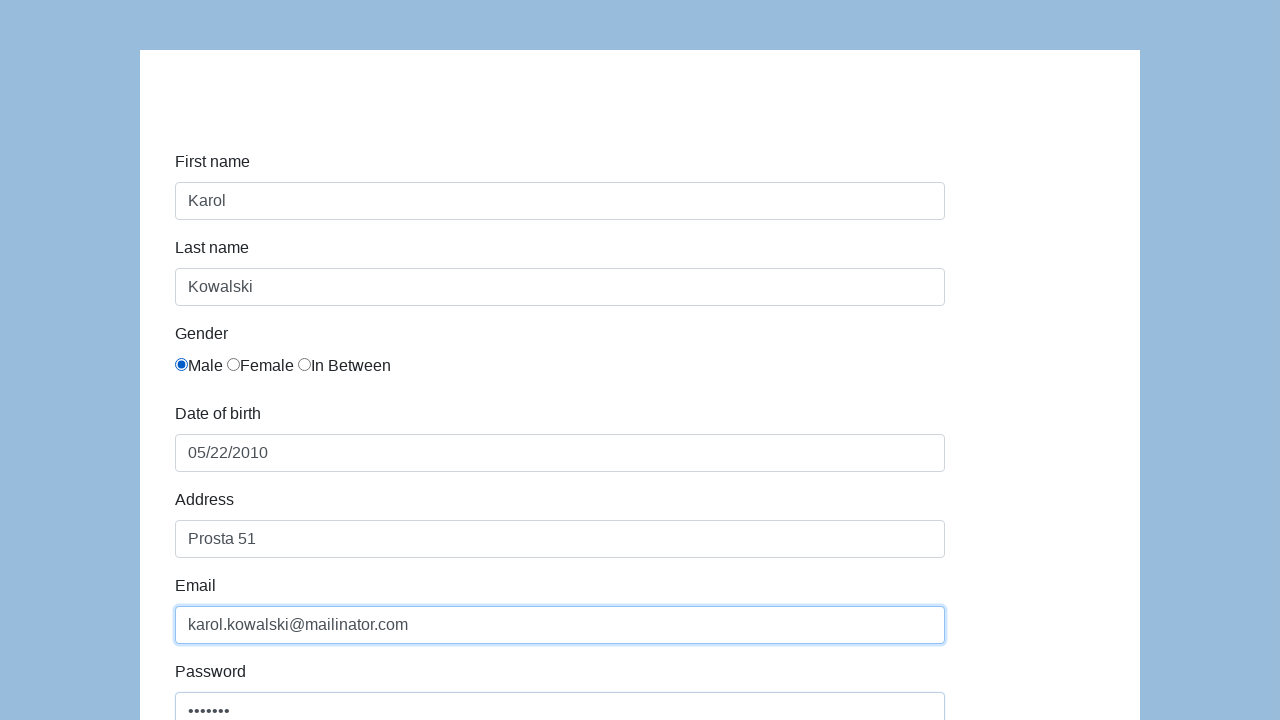

Filled company name field with 'Coders Lab' on #company
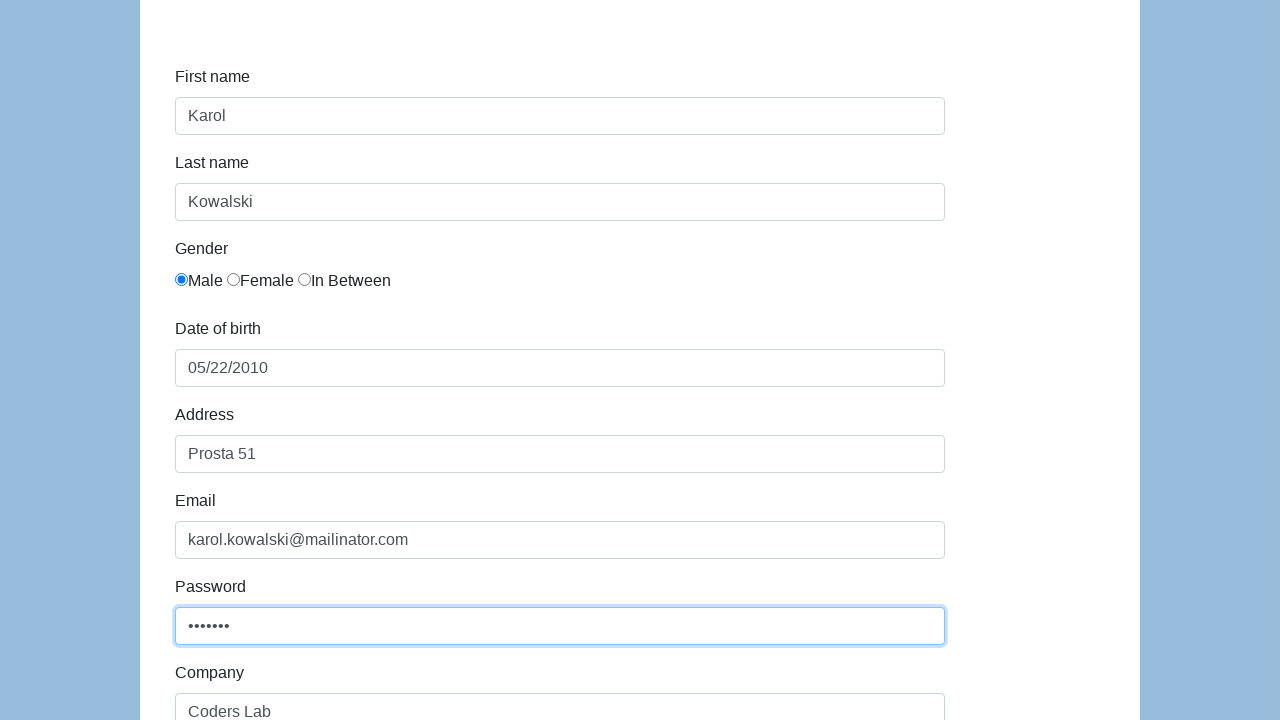

Selected 'QA' from role dropdown on #role
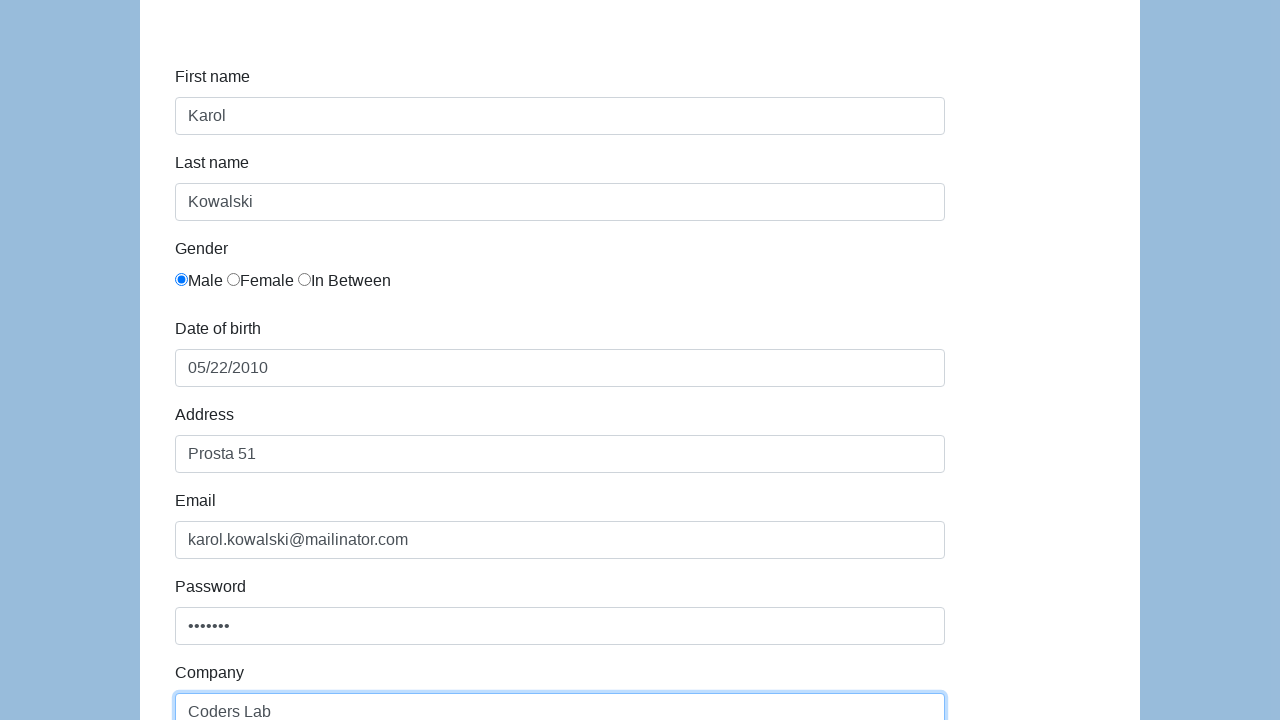

Filled comment field with 'To jest mój pierwszy automat testowy' on #comment
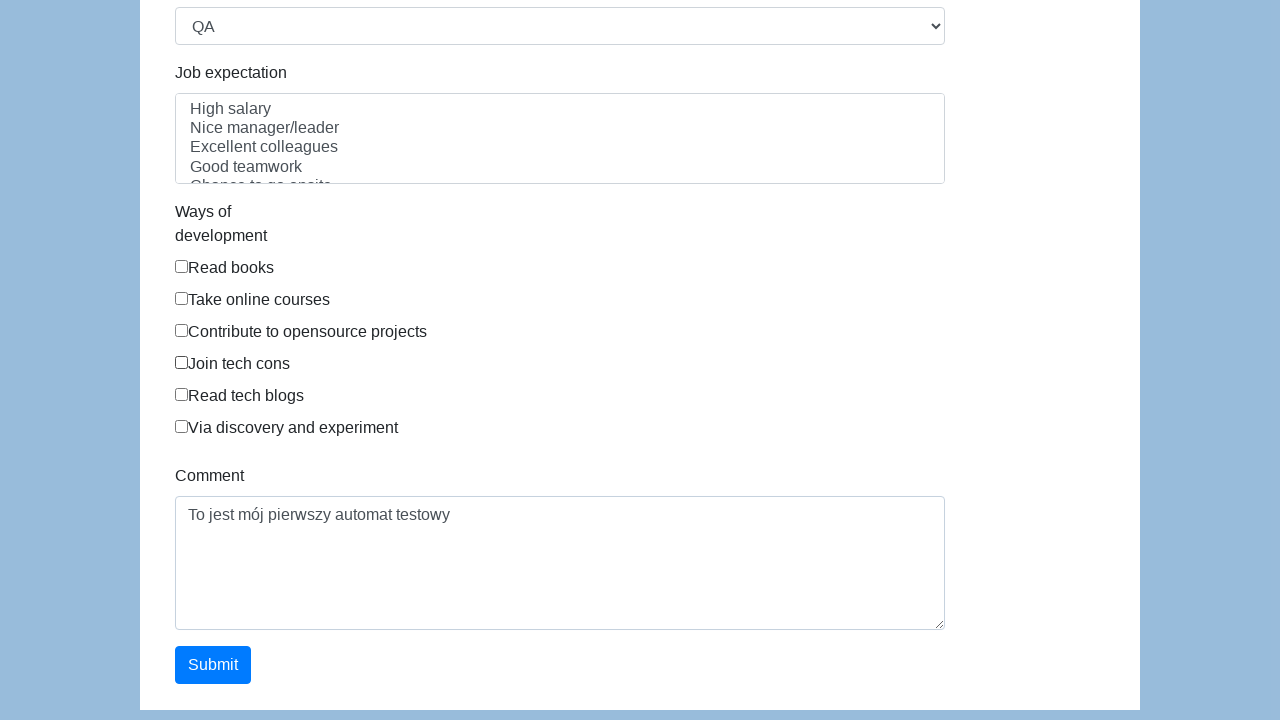

Clicked submit button to submit the form at (213, 665) on #submit
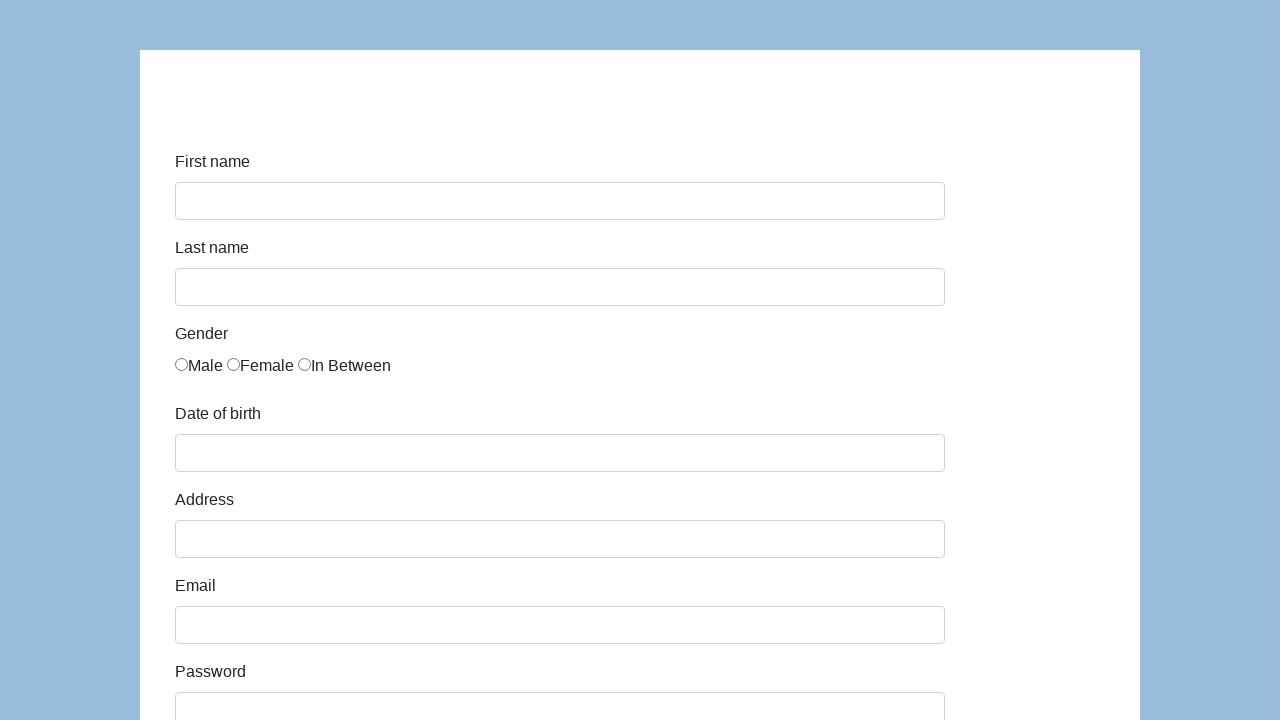

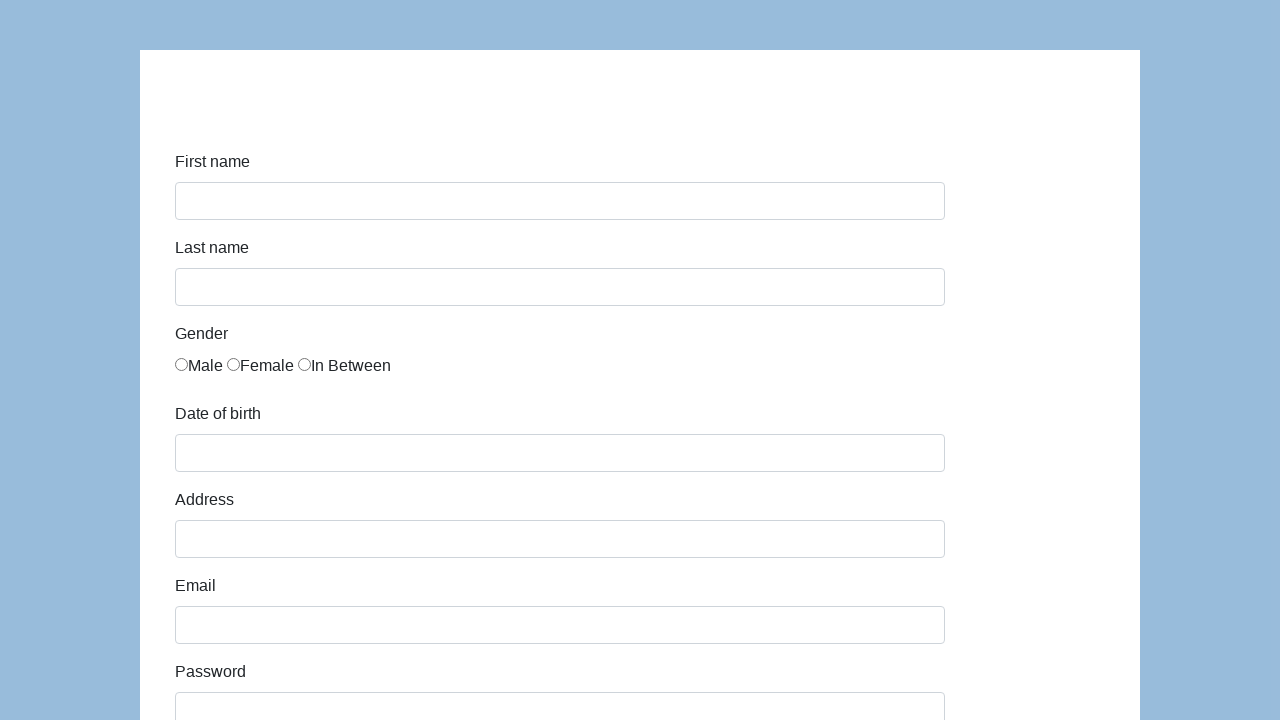